Navigates to a course content page, clicks on interview questions section, performs a right-click context menu action on CTS Interview Question link, and selects an option from the context menu

Starting URL: http://greenstech.in/selenium-course-content.html

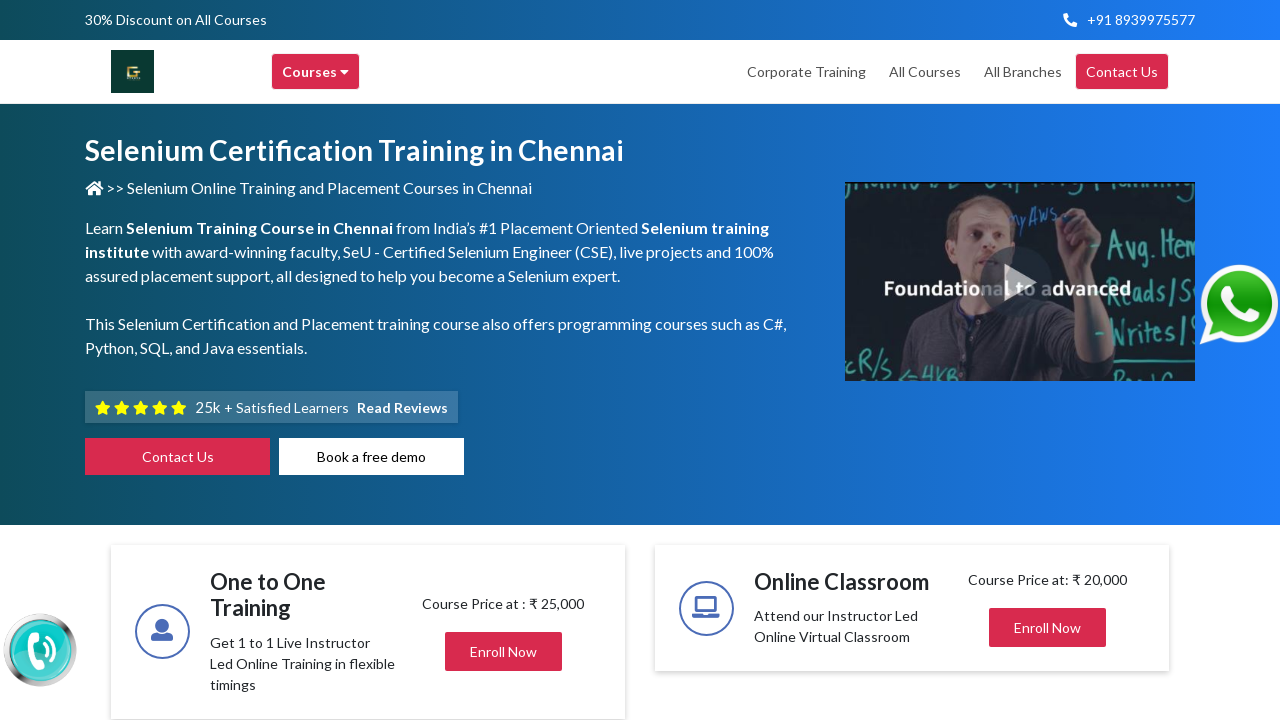

Clicked on interview questions section at (1024, 360) on h2.title.mb-0.center
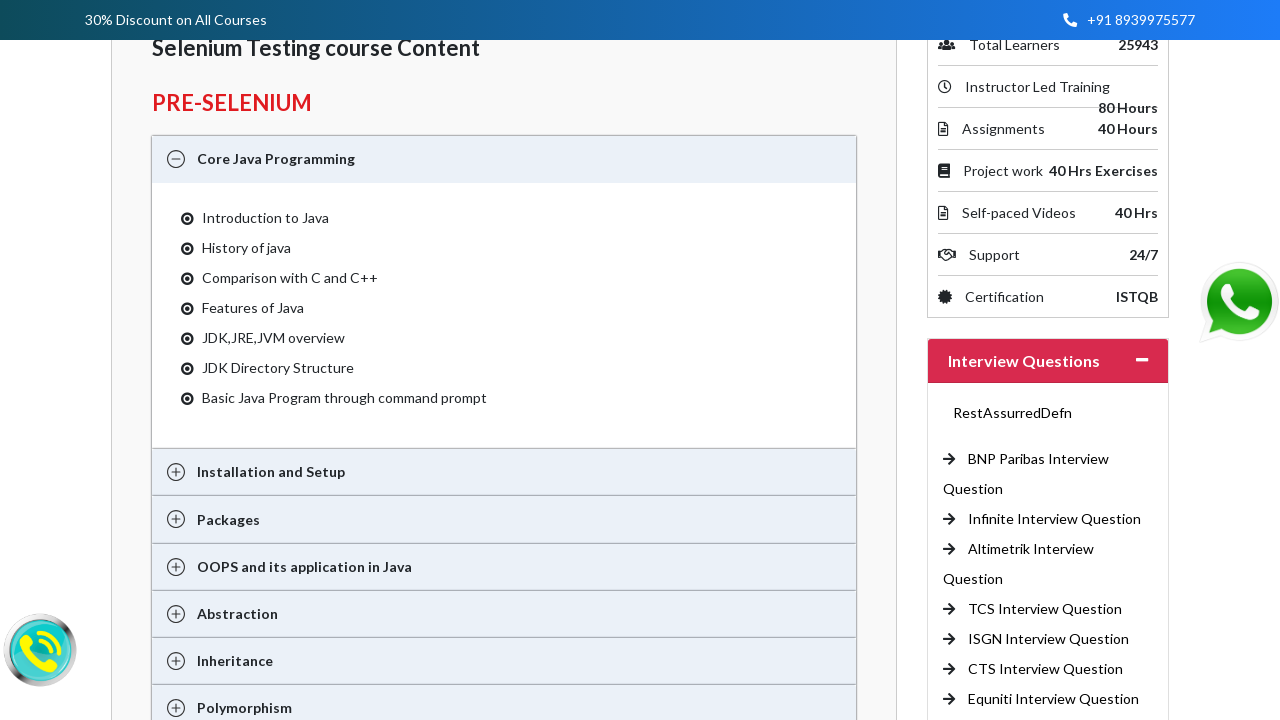

CTS Interview Question link became visible
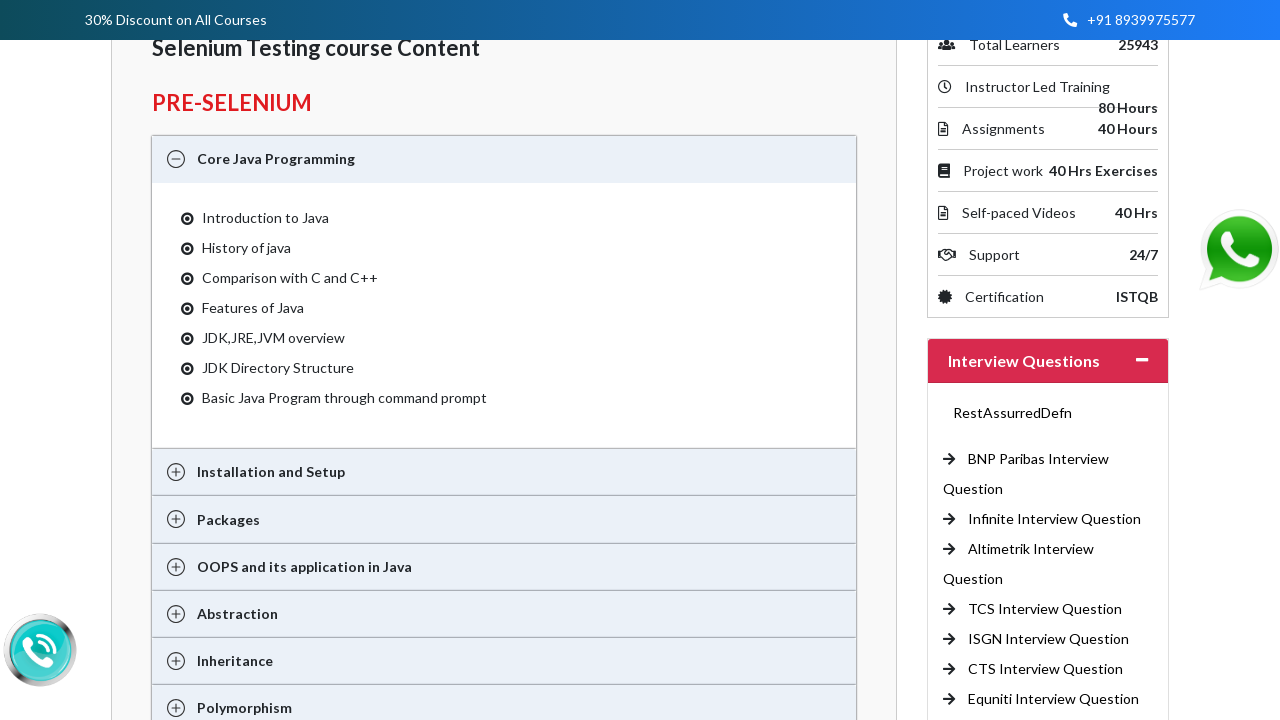

Right-clicked on CTS Interview Question link to open context menu at (1046, 669) on a:has-text('CTS Interview Question')
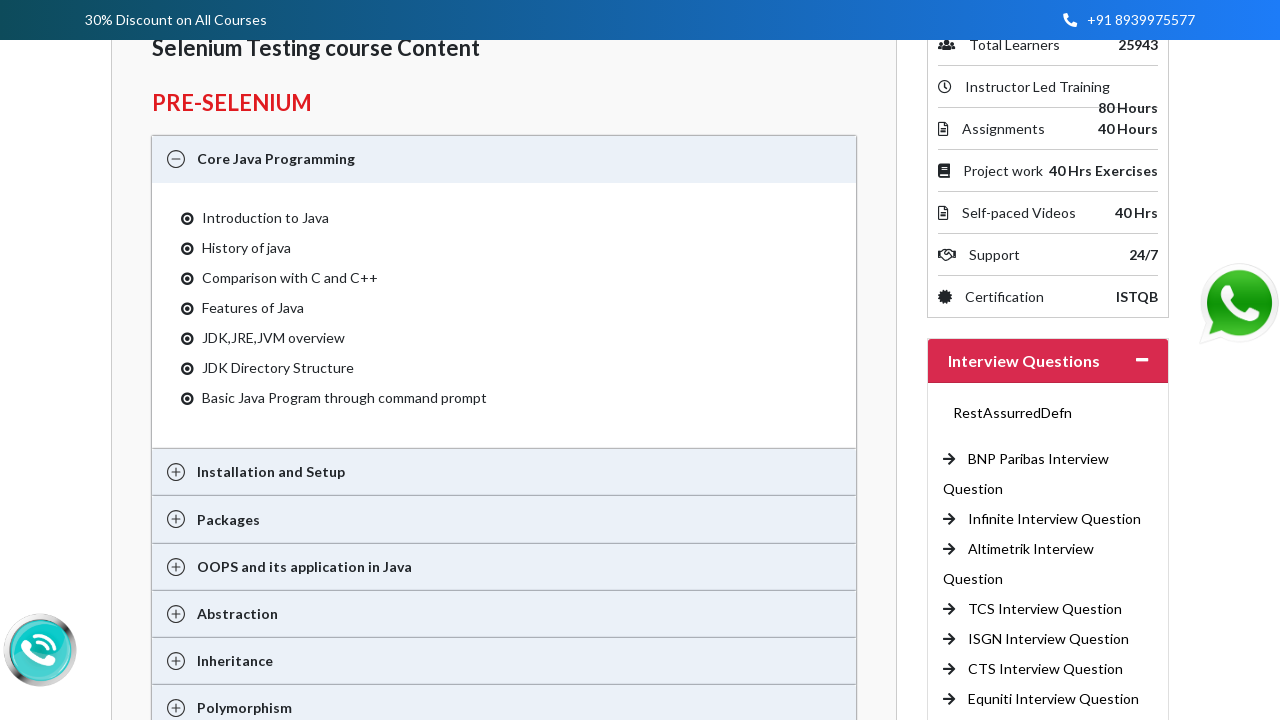

Pressed ArrowDown to navigate context menu
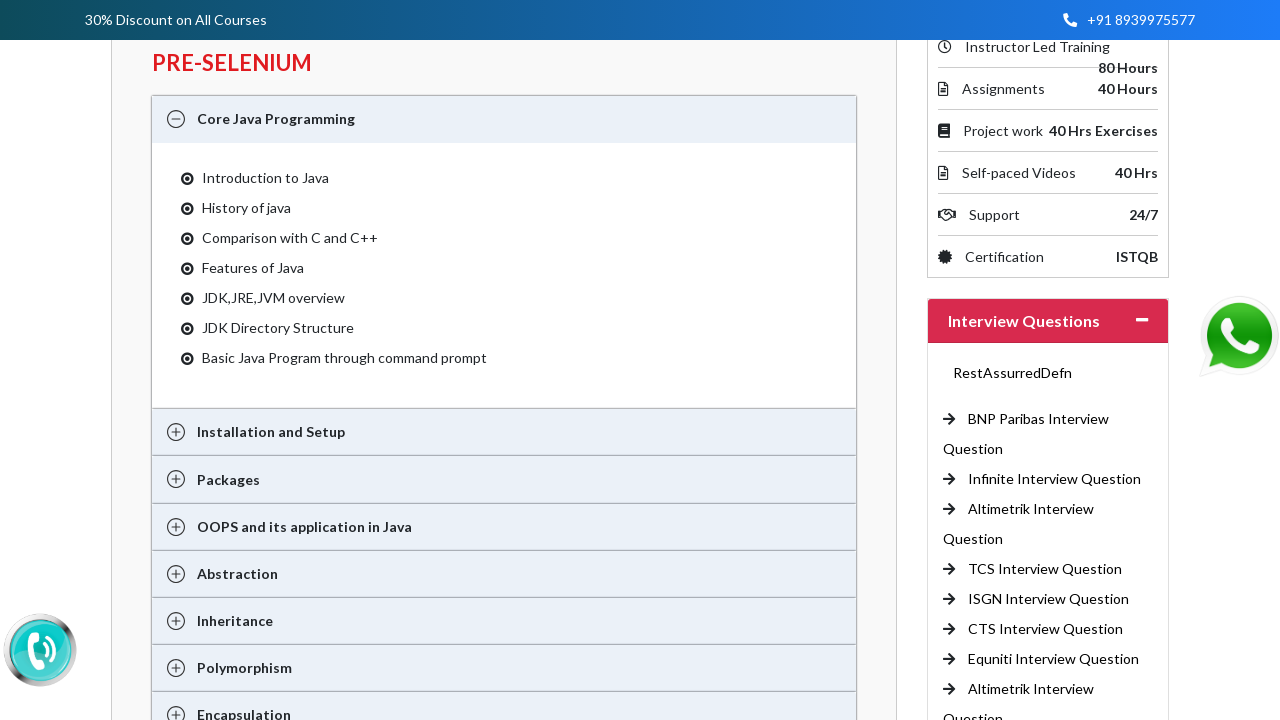

Pressed ArrowDown again to navigate to desired option
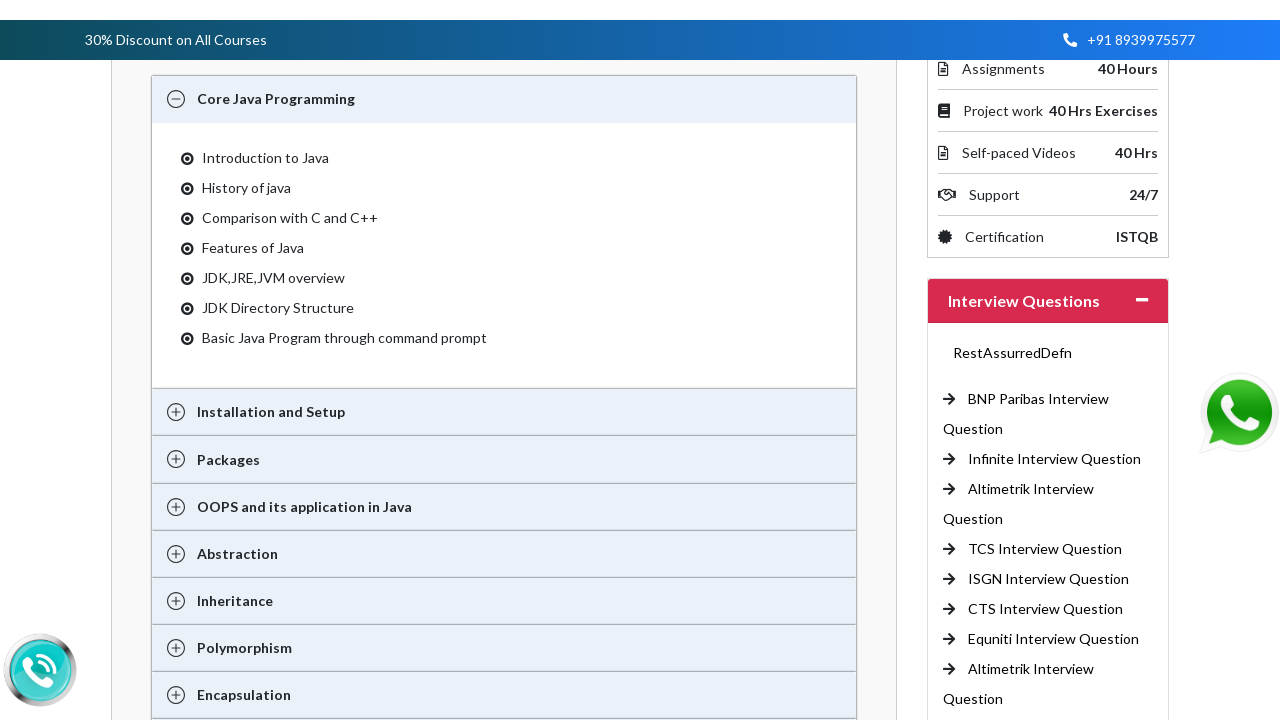

Pressed Enter to select context menu option
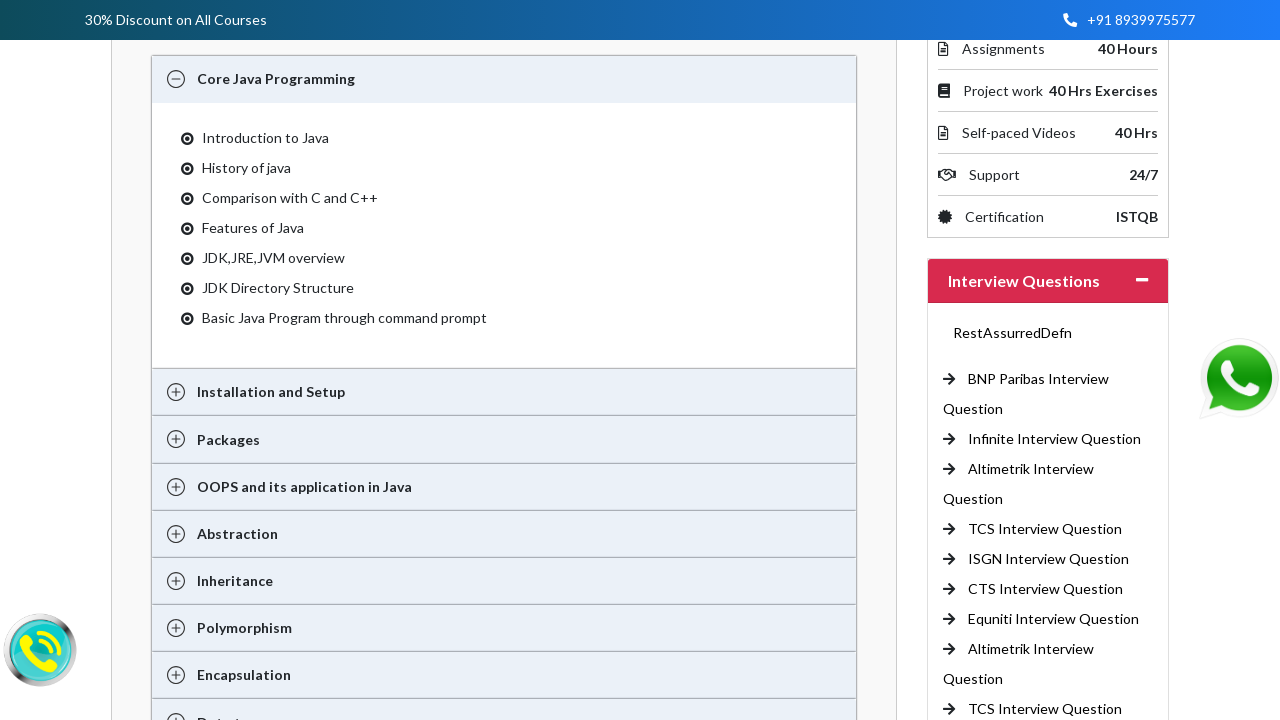

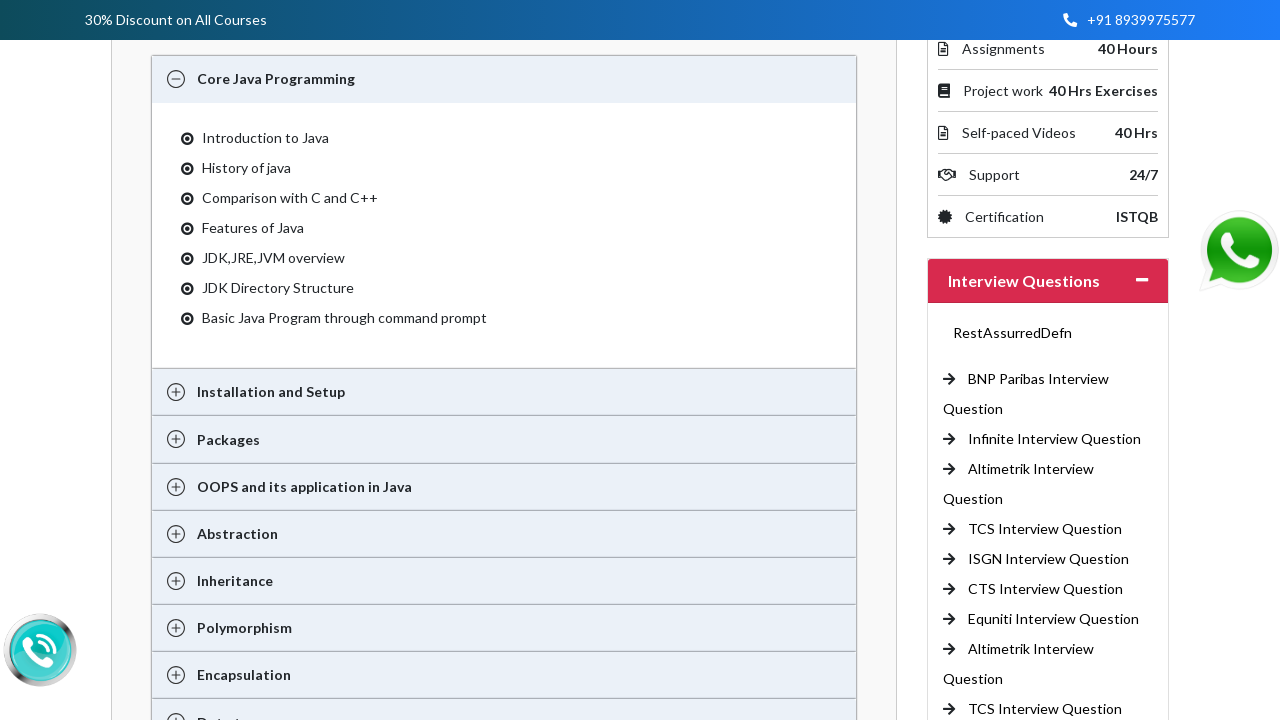